Navigates to Flipkart homepage and resizes the browser window to a small dimension (100x200 pixels)

Starting URL: https://www.flipkart.com/

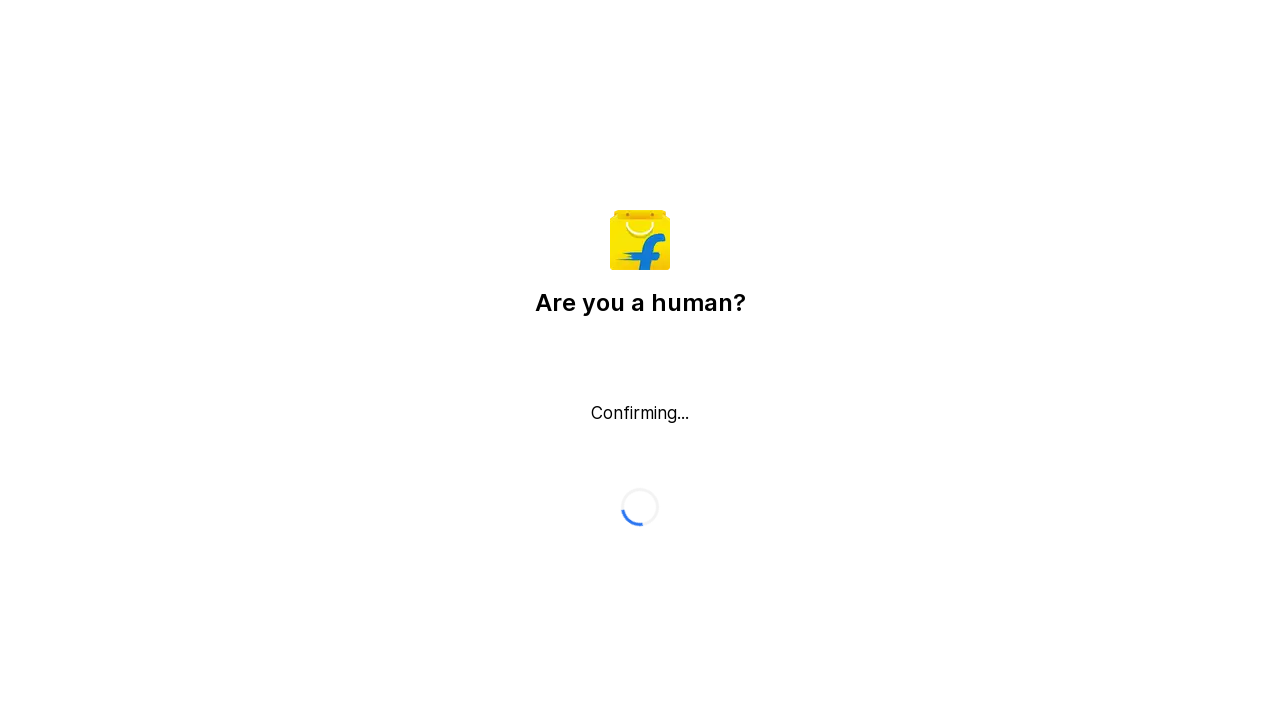

Navigated to Flipkart homepage
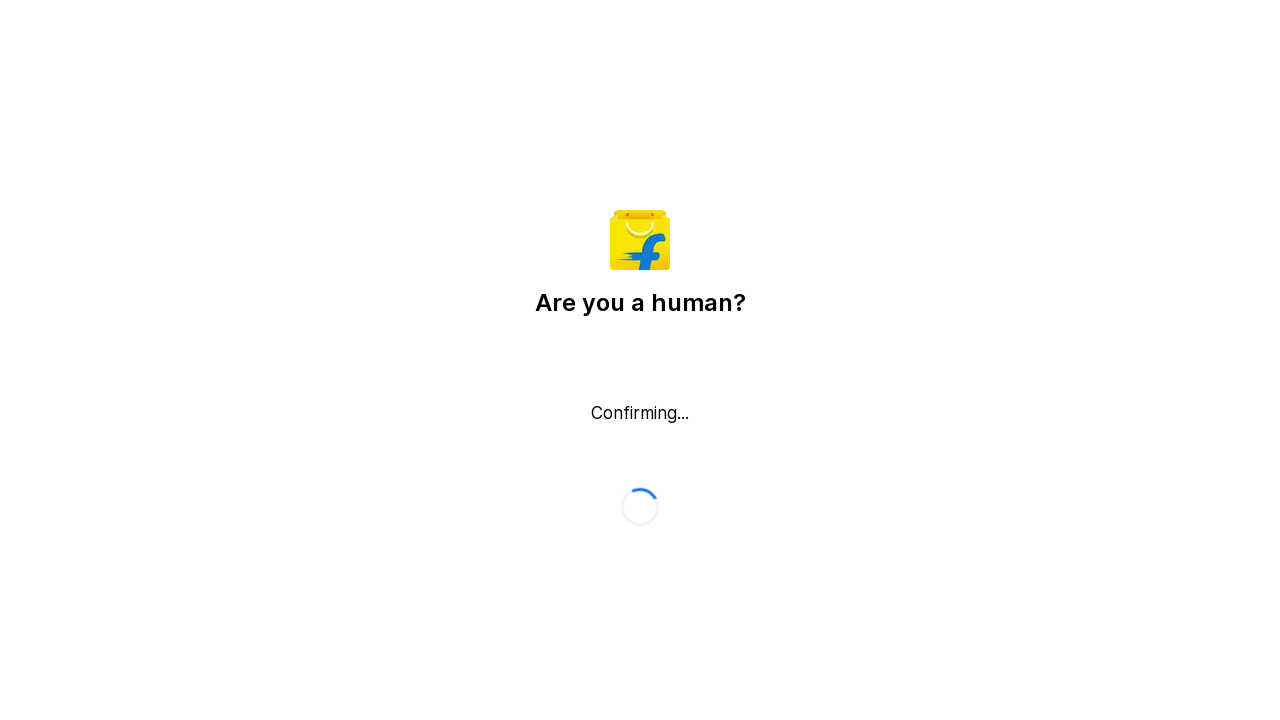

Resized browser window to 100x200 pixels
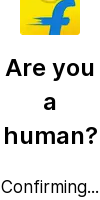

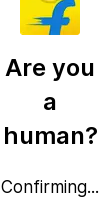